Tests JavaScript prompt alert functionality by switching to an iframe, triggering a prompt dialog, entering text, accepting it, then refreshing and dismissing a second prompt to verify both accept and dismiss behaviors.

Starting URL: https://www.w3schools.com/js/tryit.asp?filename=tryjs_prompt

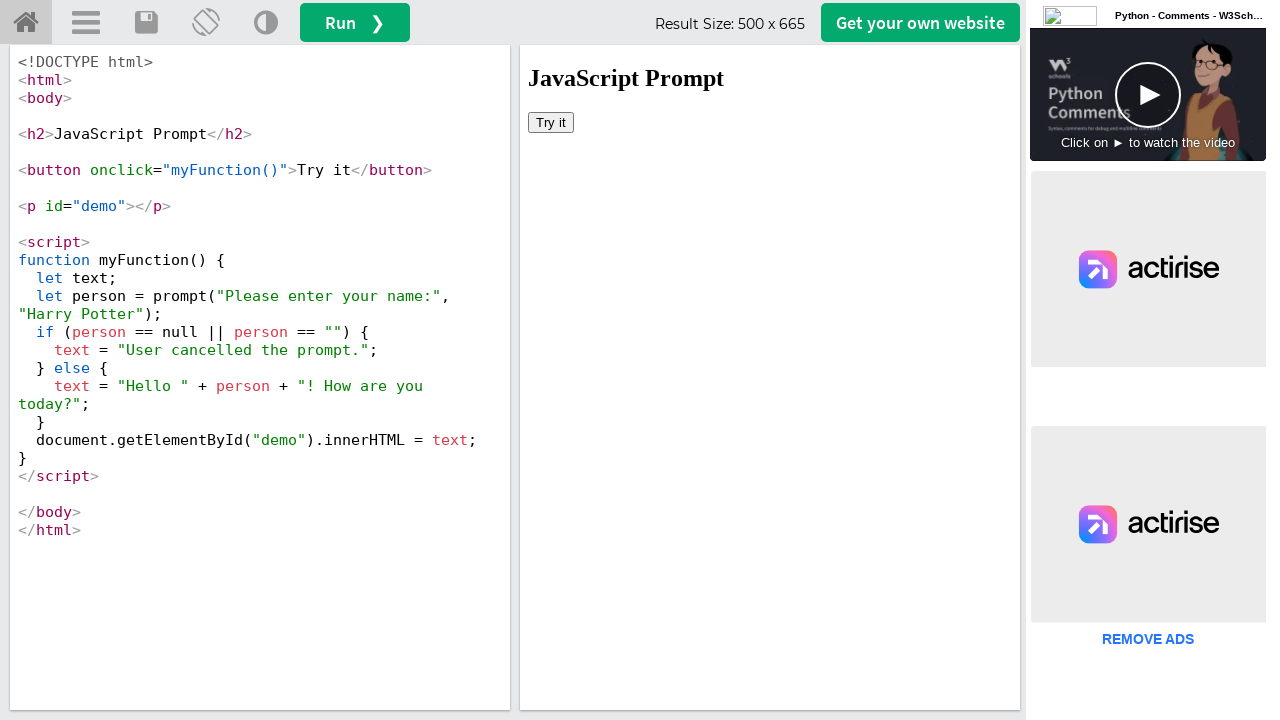

Located iframe containing the demo
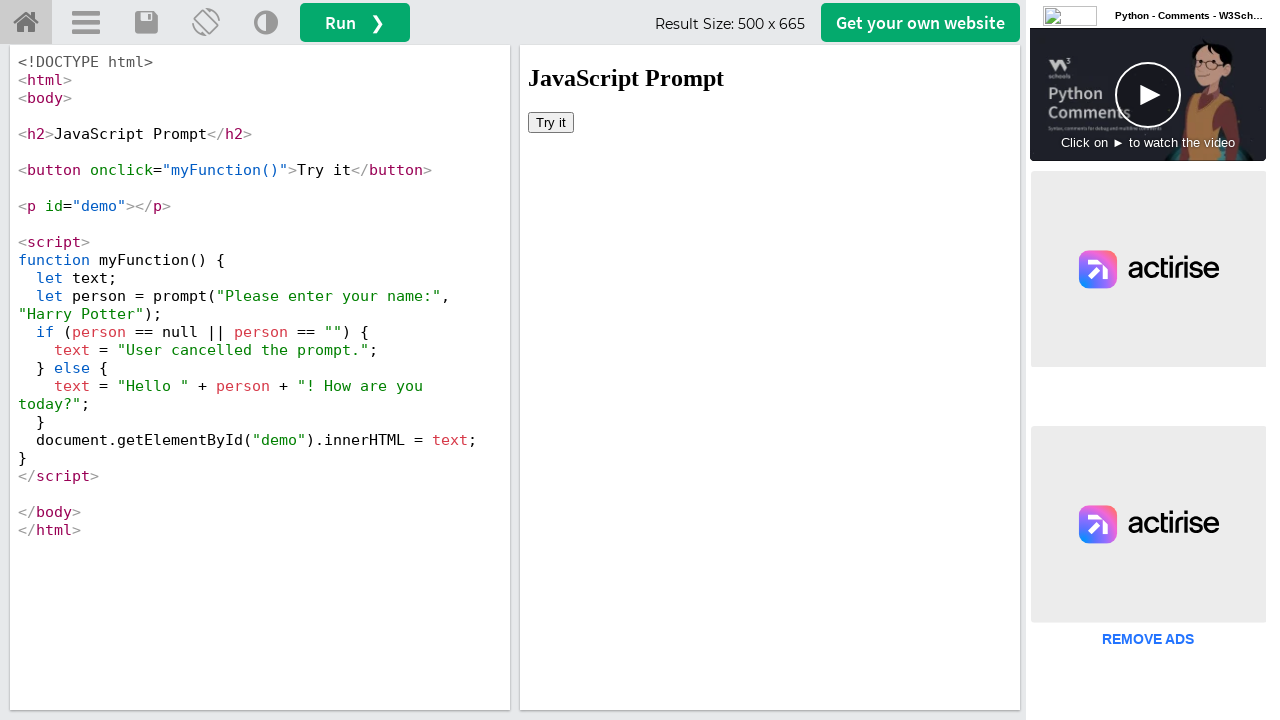

Clicked 'Try it' button to trigger prompt dialog at (551, 122) on iframe[name='iframeResult'] >> internal:control=enter-frame >> xpath=//button[te
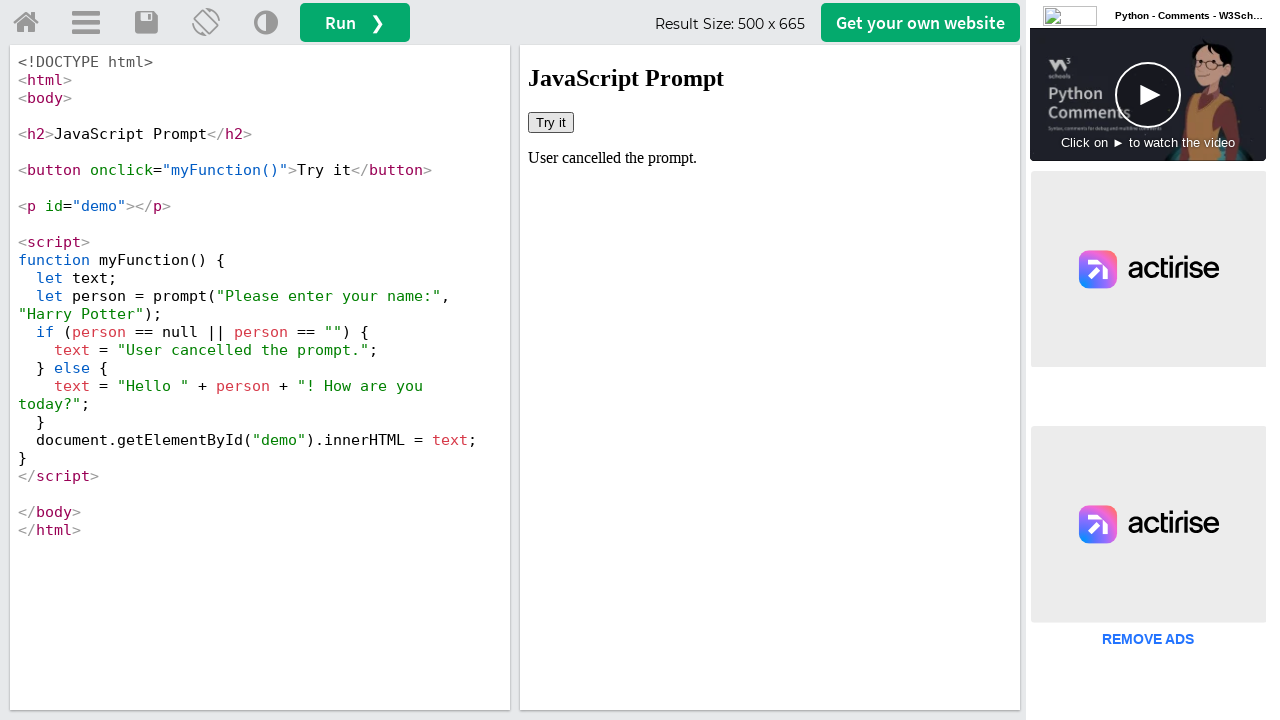

Set up dialog handler to accept prompt with text 'Michael'
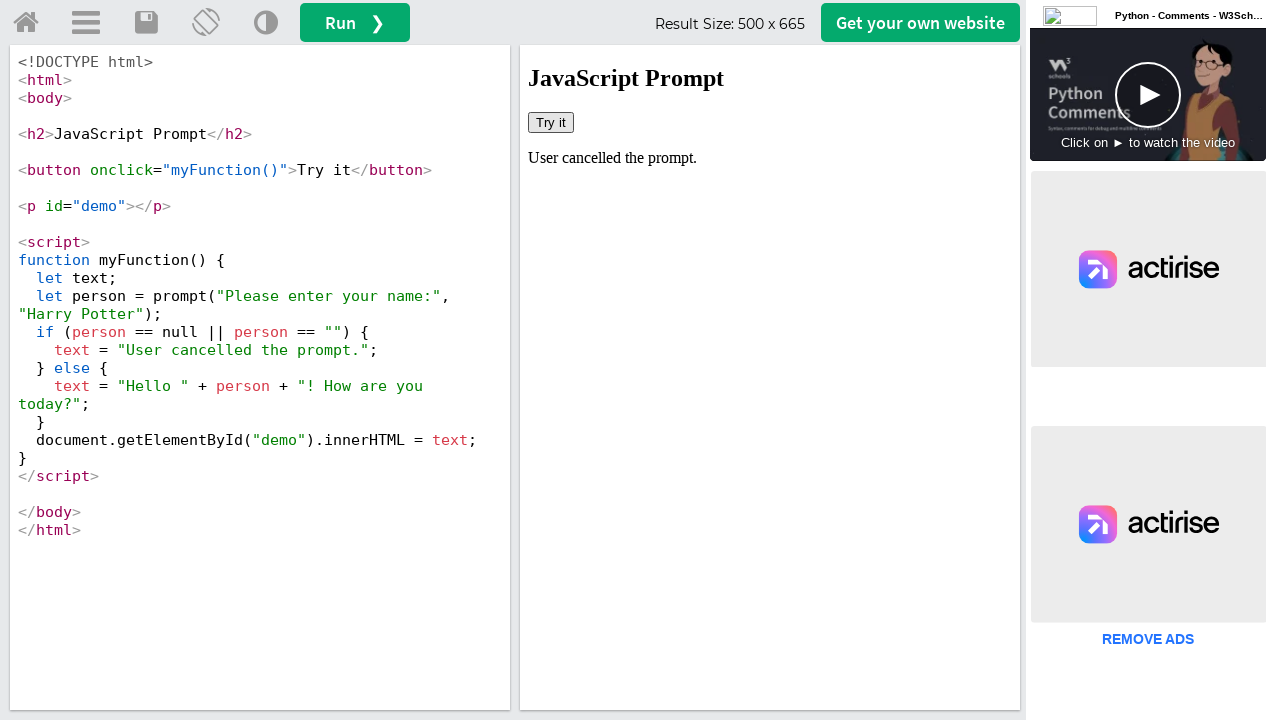

Clicked 'Try it' button again to trigger prompt with handler active at (551, 122) on iframe[name='iframeResult'] >> internal:control=enter-frame >> xpath=//button[te
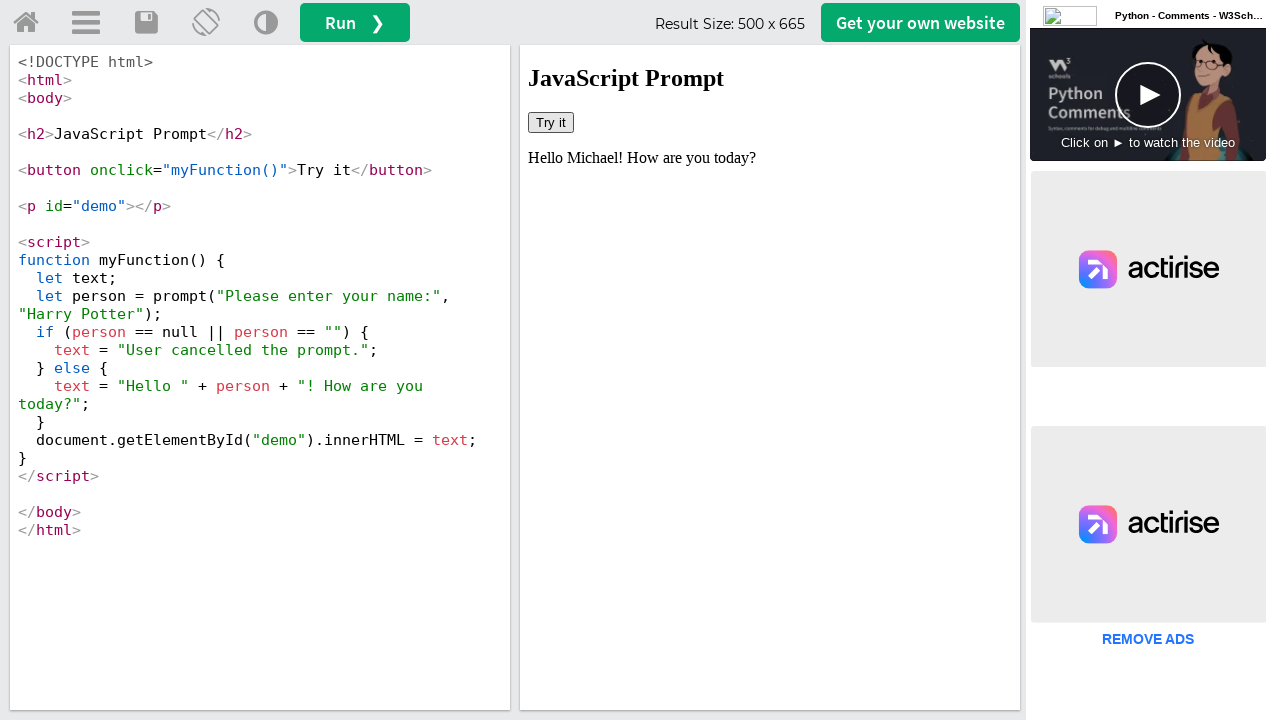

Waited for result text to appear after accepting prompt
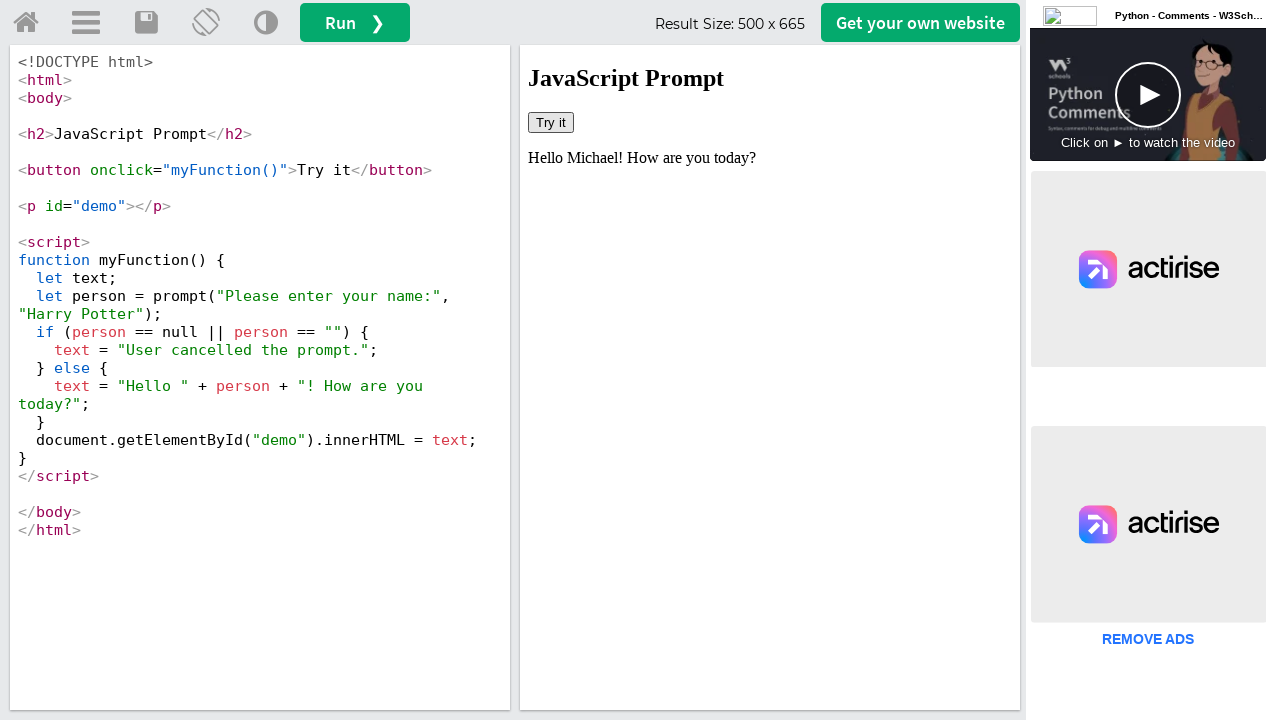

Refreshed the page
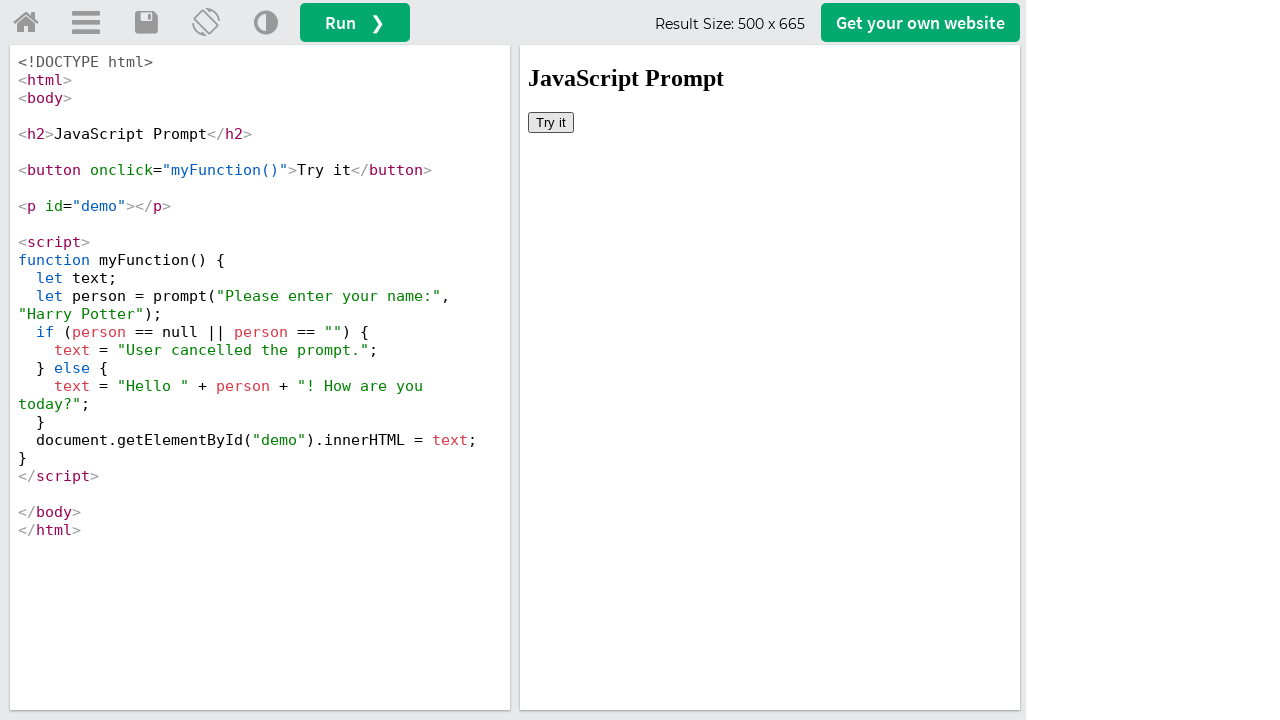

Located iframe again after page refresh
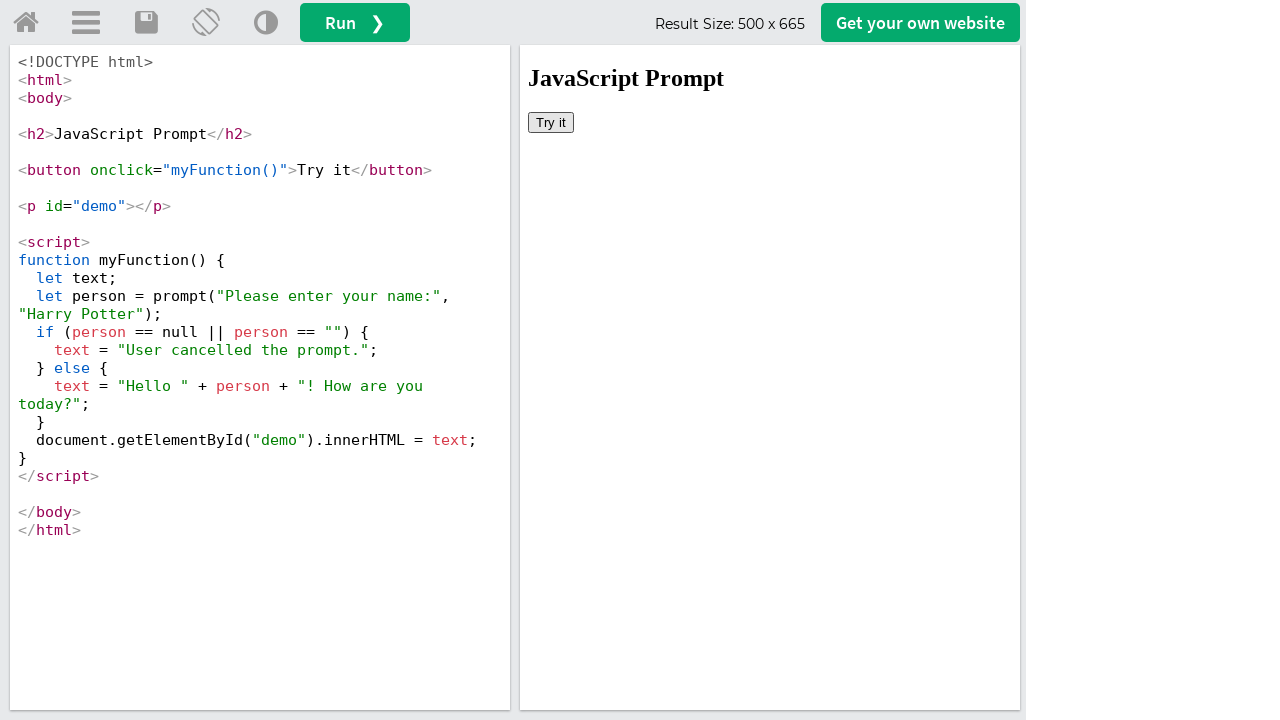

Set up dialog handler to dismiss prompt dialog
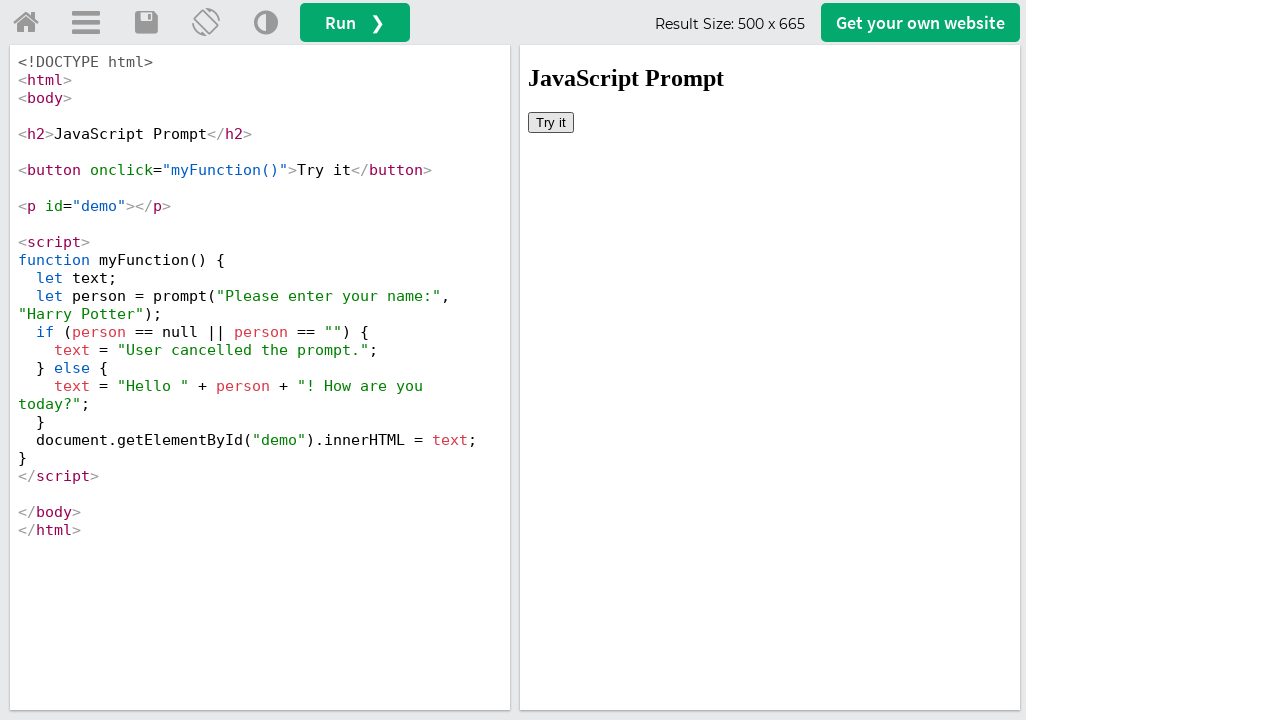

Clicked 'Try it' button to trigger second prompt for dismissal test at (551, 122) on iframe[name='iframeResult'] >> internal:control=enter-frame >> xpath=//button[te
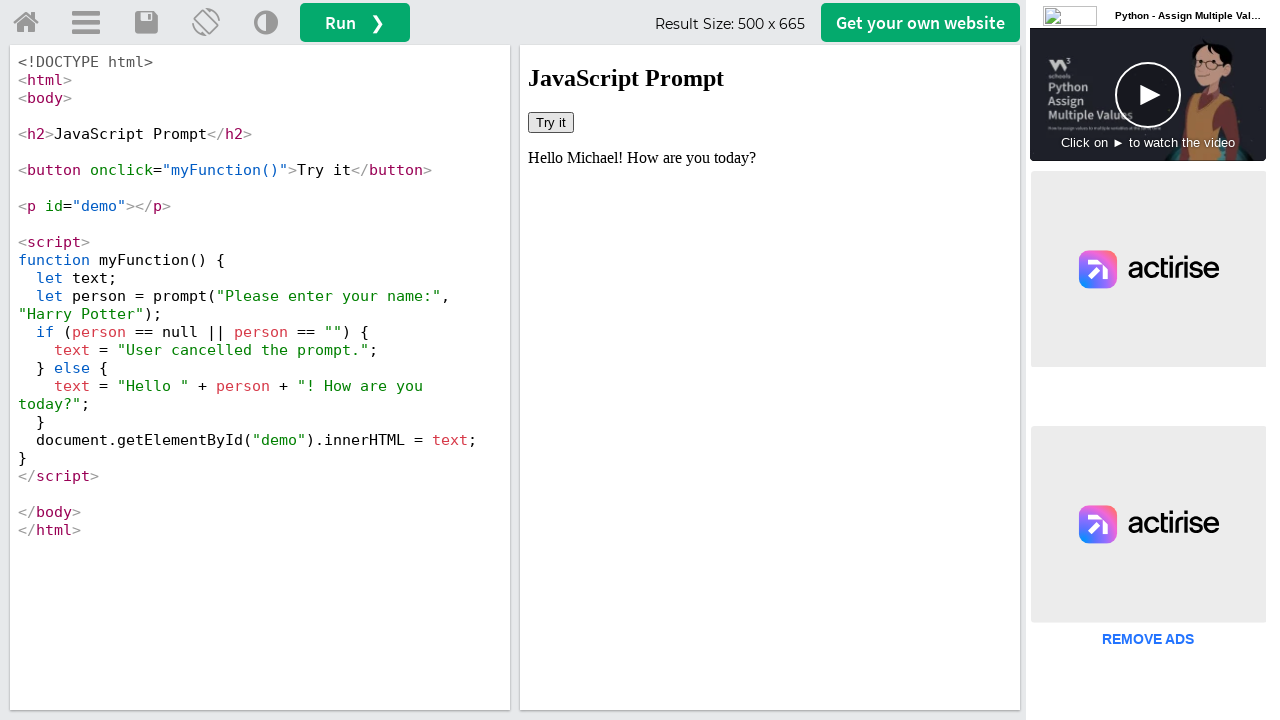

Waited for result text to appear after dismissing prompt
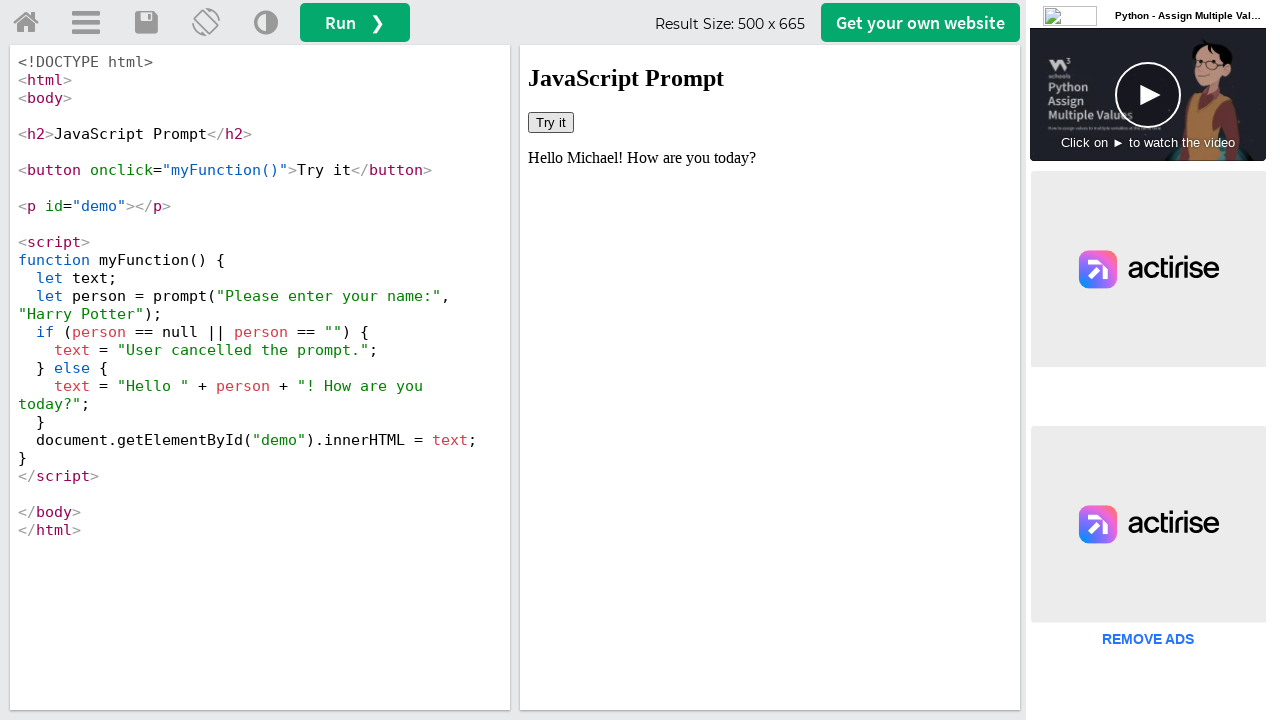

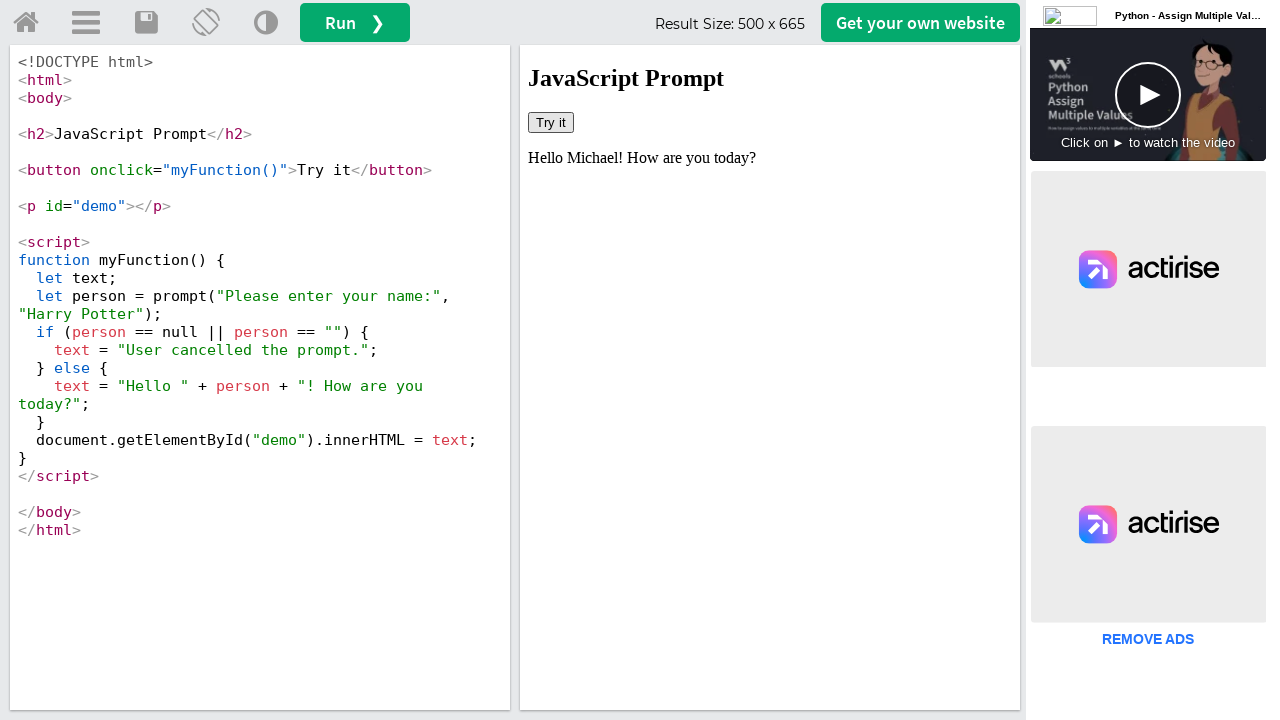